Tests unchecking a checkbox and verifying it remains unchecked when uncheck is called again

Starting URL: http://the-internet.herokuapp.com/checkboxes

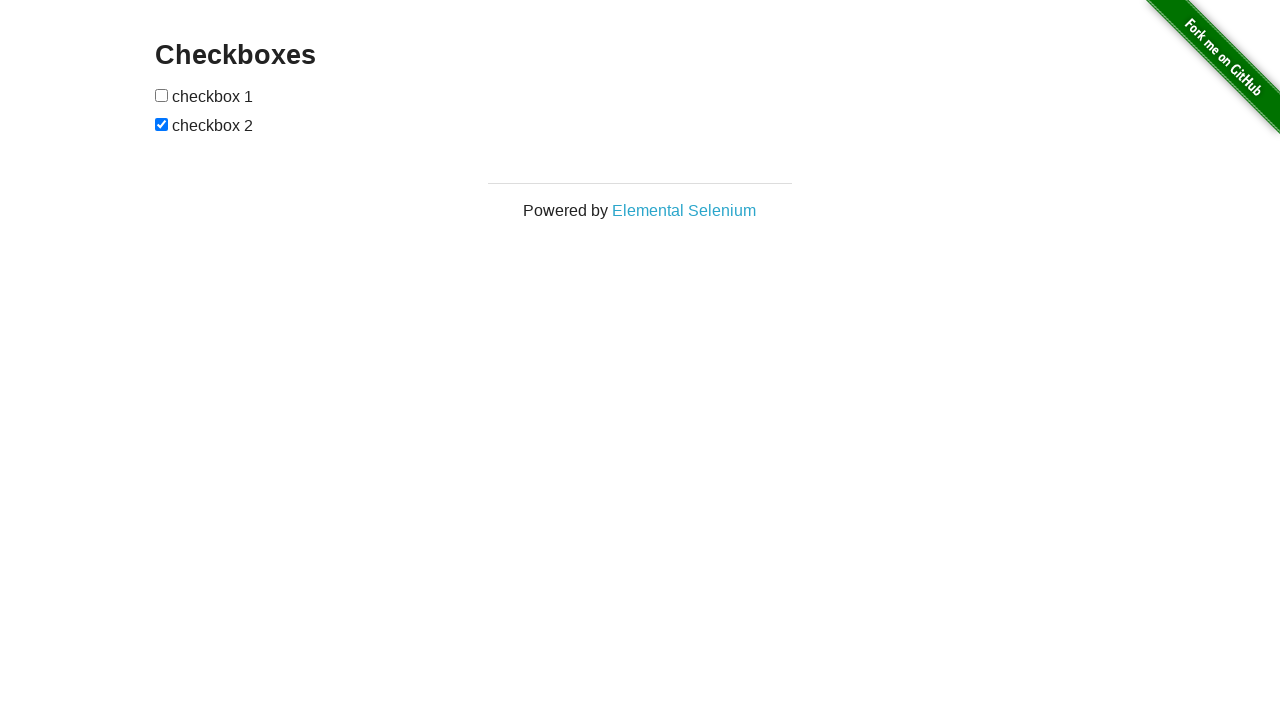

Located the first checkbox on the page
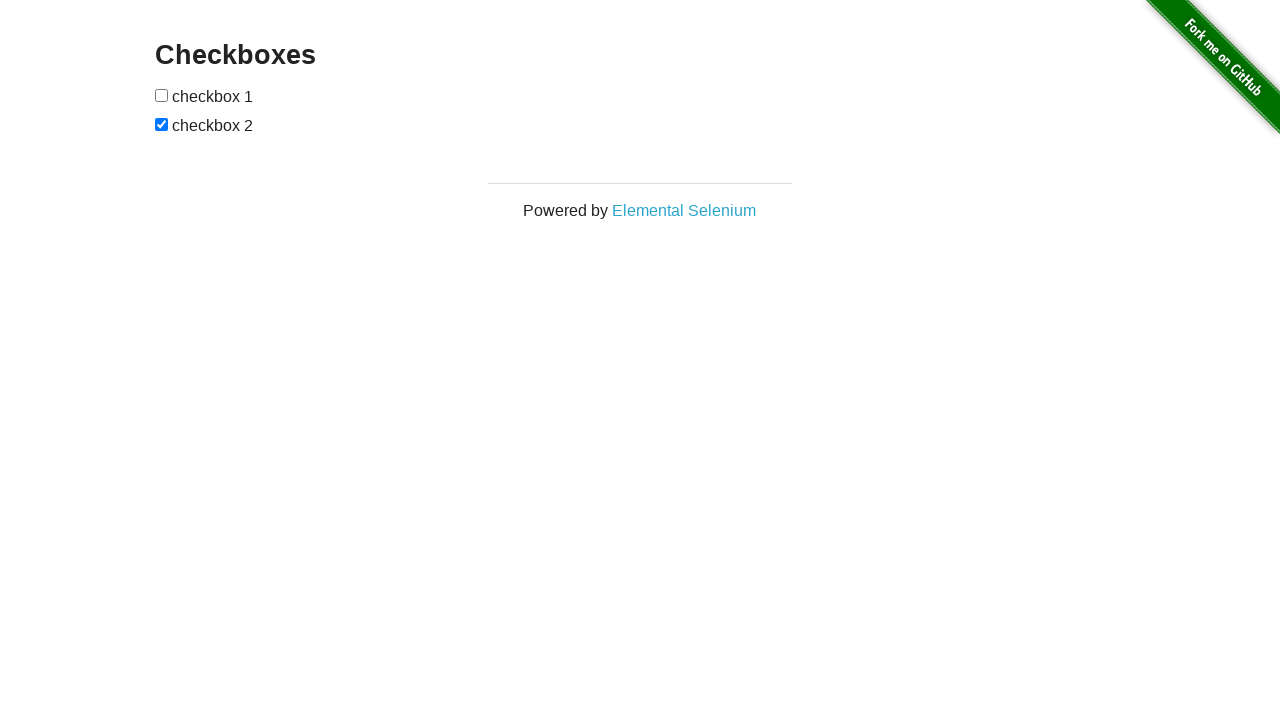

Checked the checkbox at (162, 95) on [type='checkbox'] >> nth=0
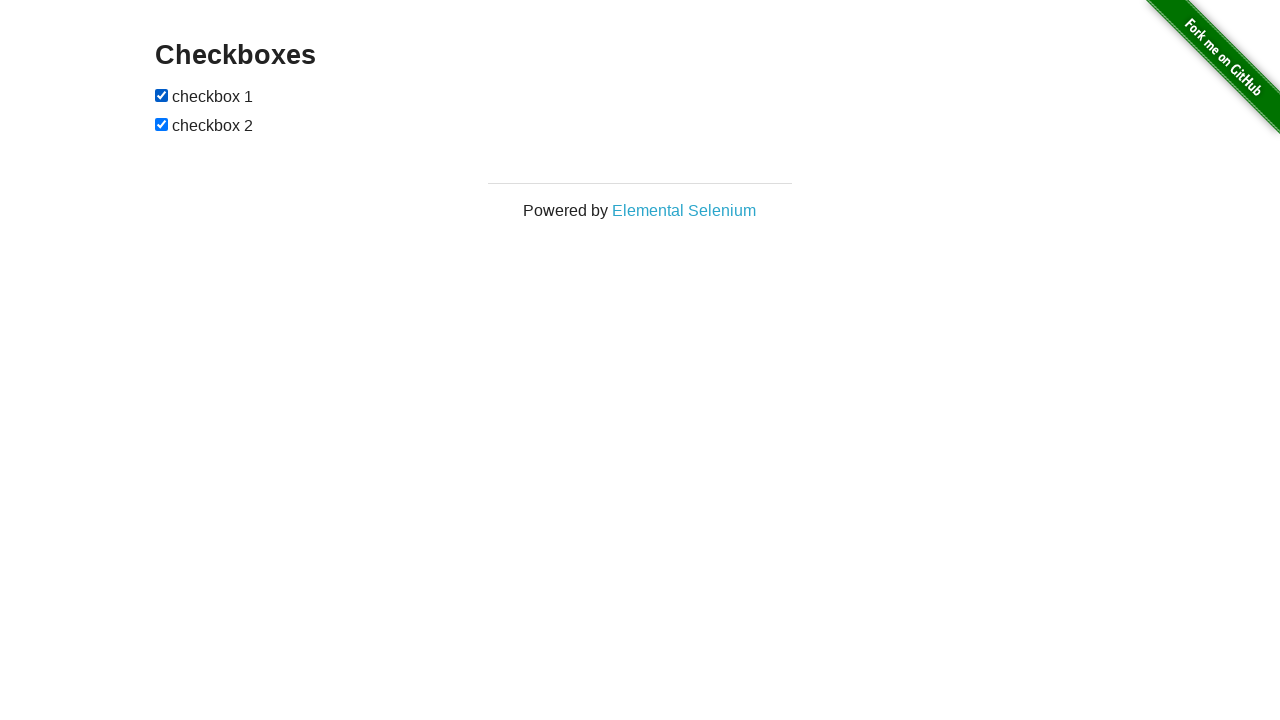

Unchecked the checkbox at (162, 95) on [type='checkbox'] >> nth=0
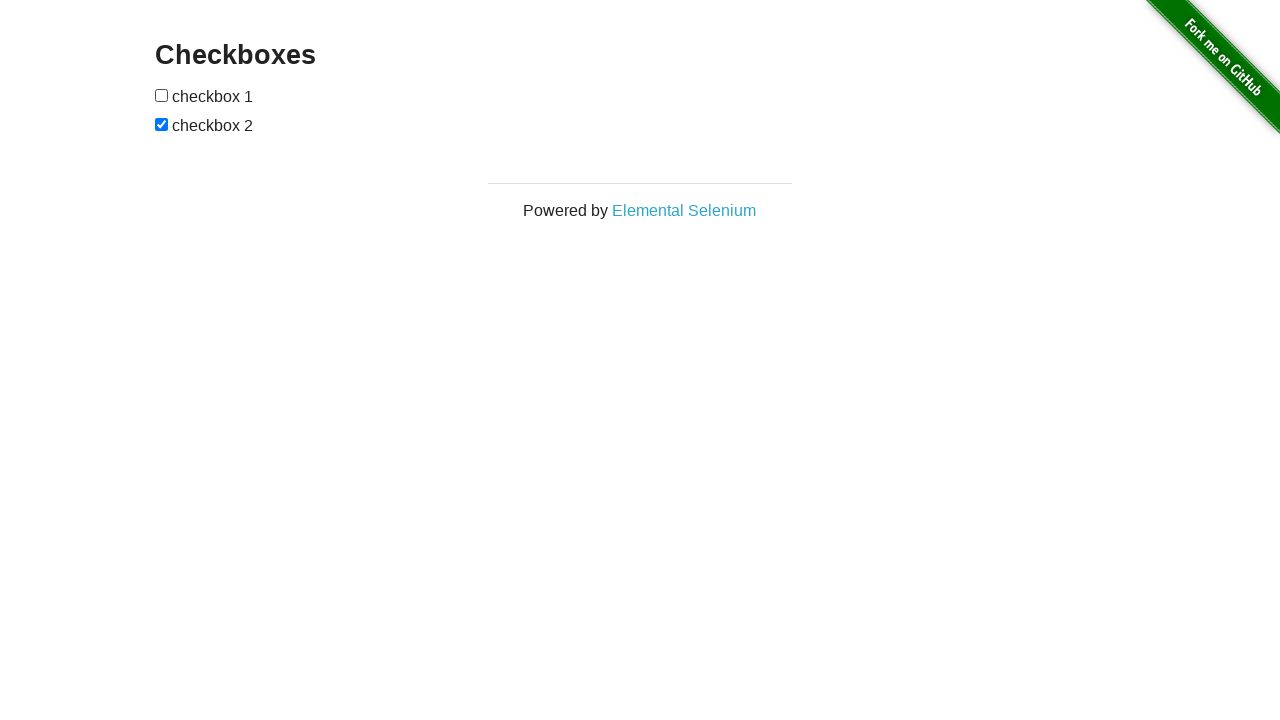

Verified that checkbox is unchecked after first uncheck
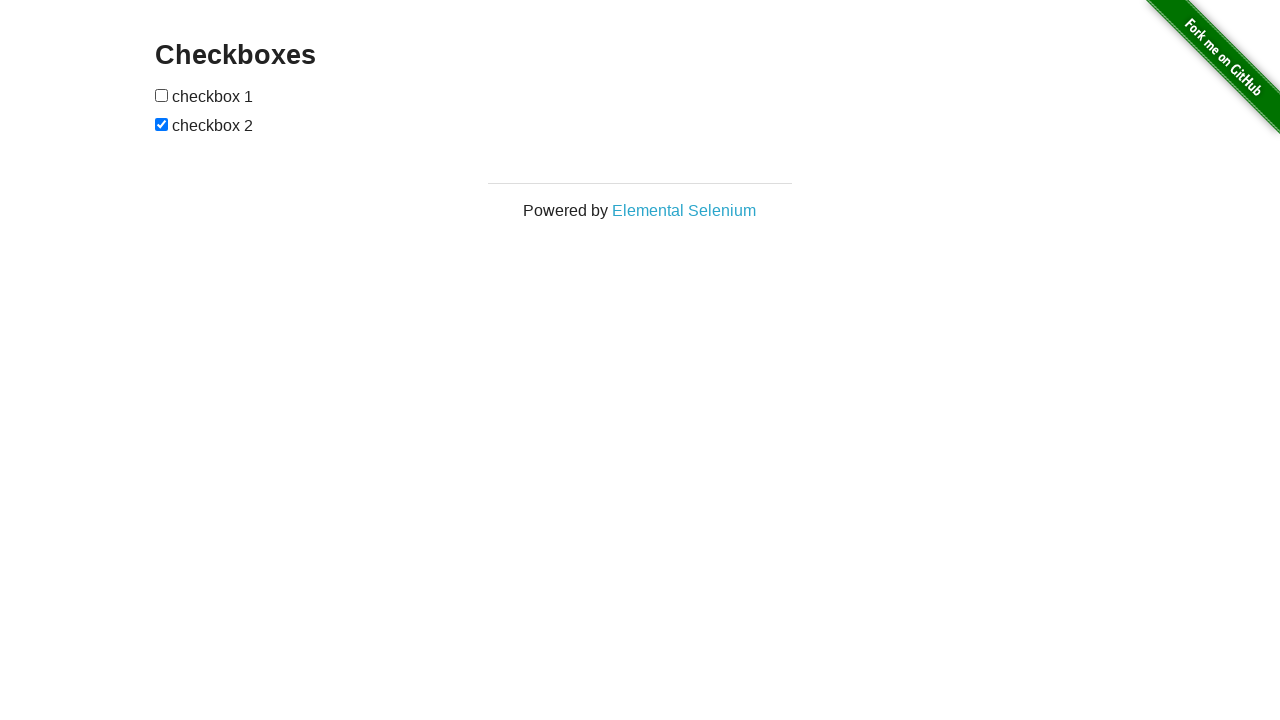

Unchecked the checkbox again on [type='checkbox'] >> nth=0
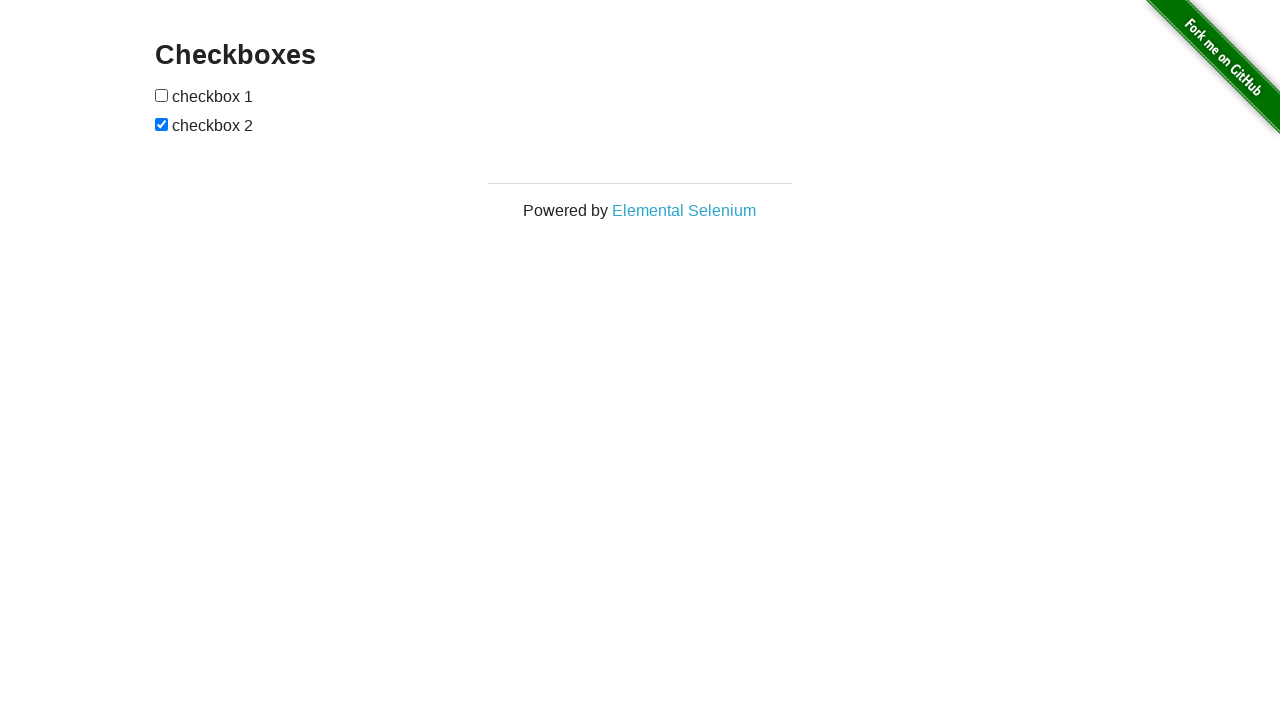

Verified that checkbox remains unchecked after second uncheck
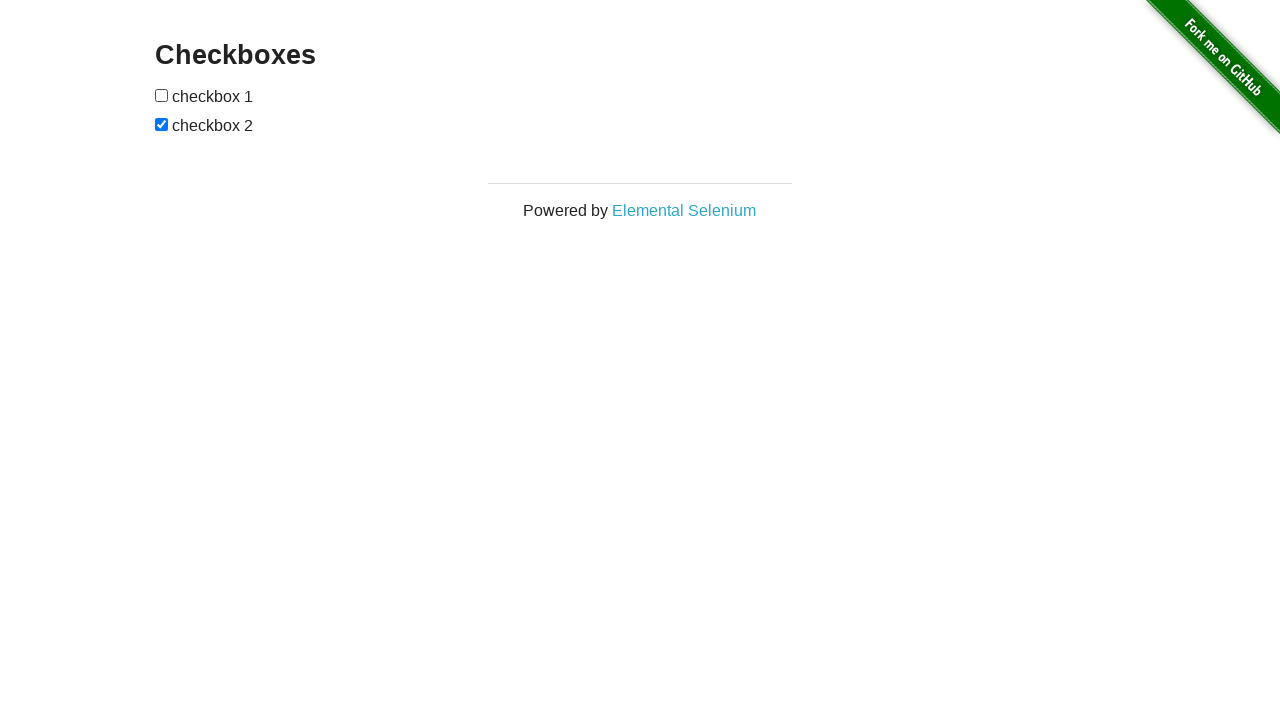

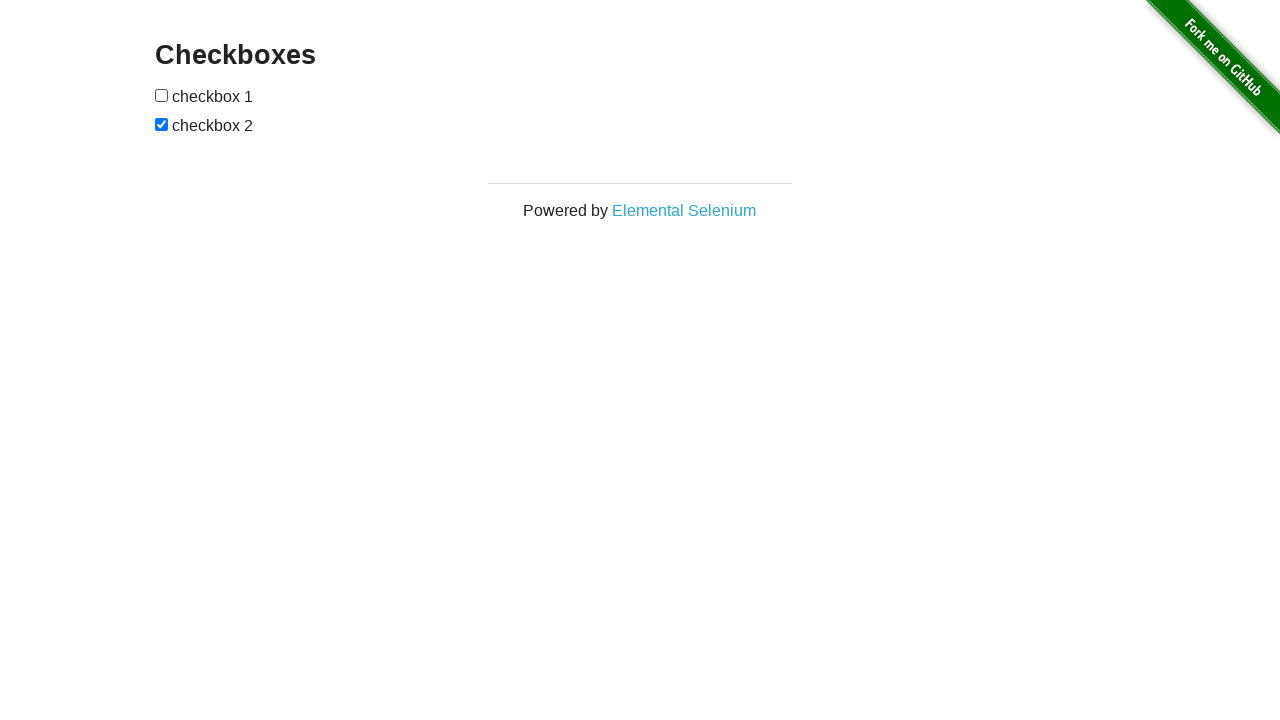